Navigates to a text comparison website. The original script was designed to load a browser extension, but the core navigation can still be executed.

Starting URL: https://text-compare.com/

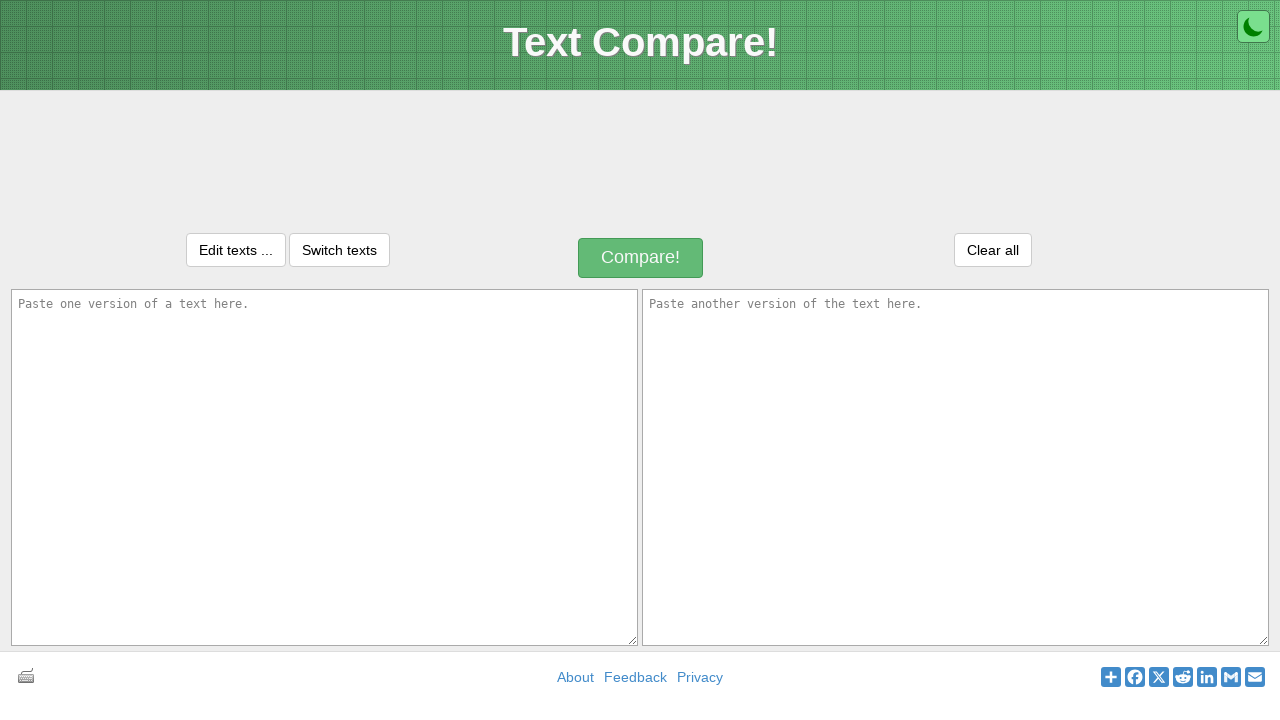

Set viewport size to 1920x1080
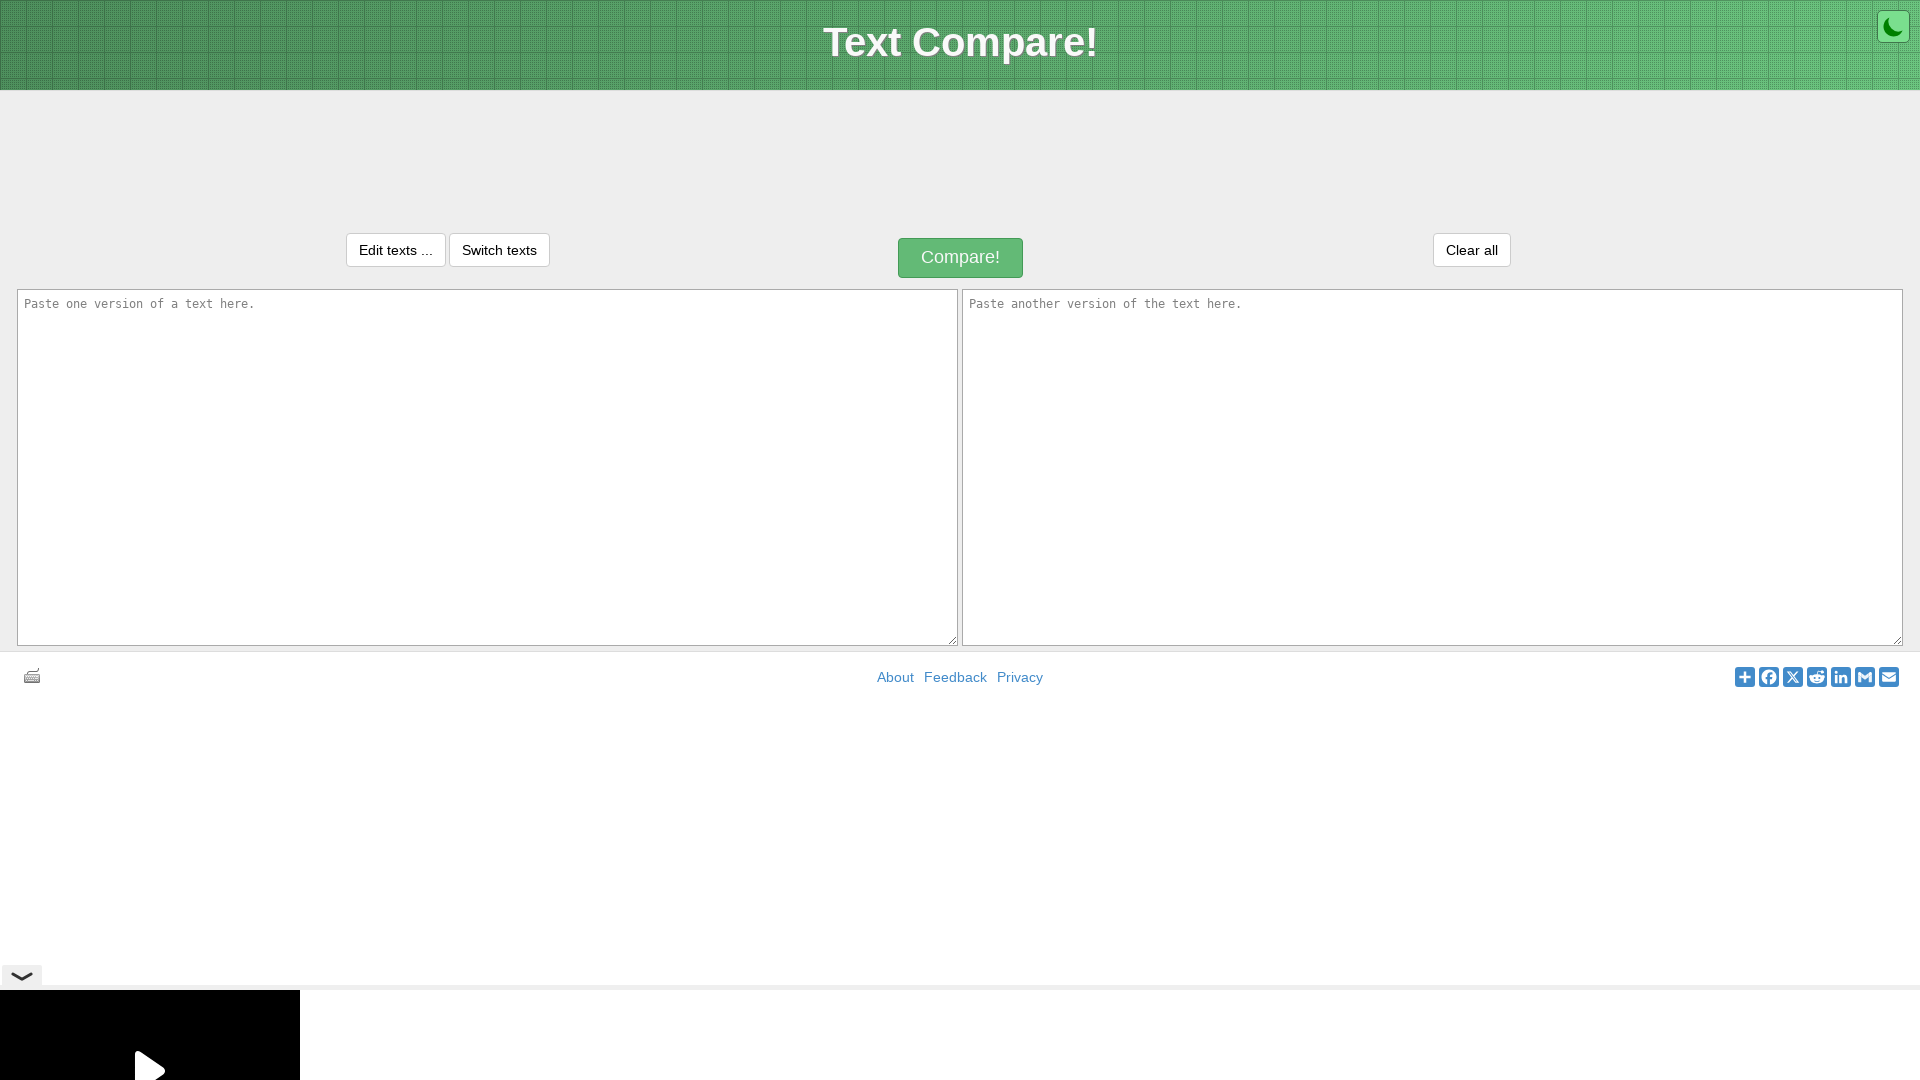

Page DOM content loaded
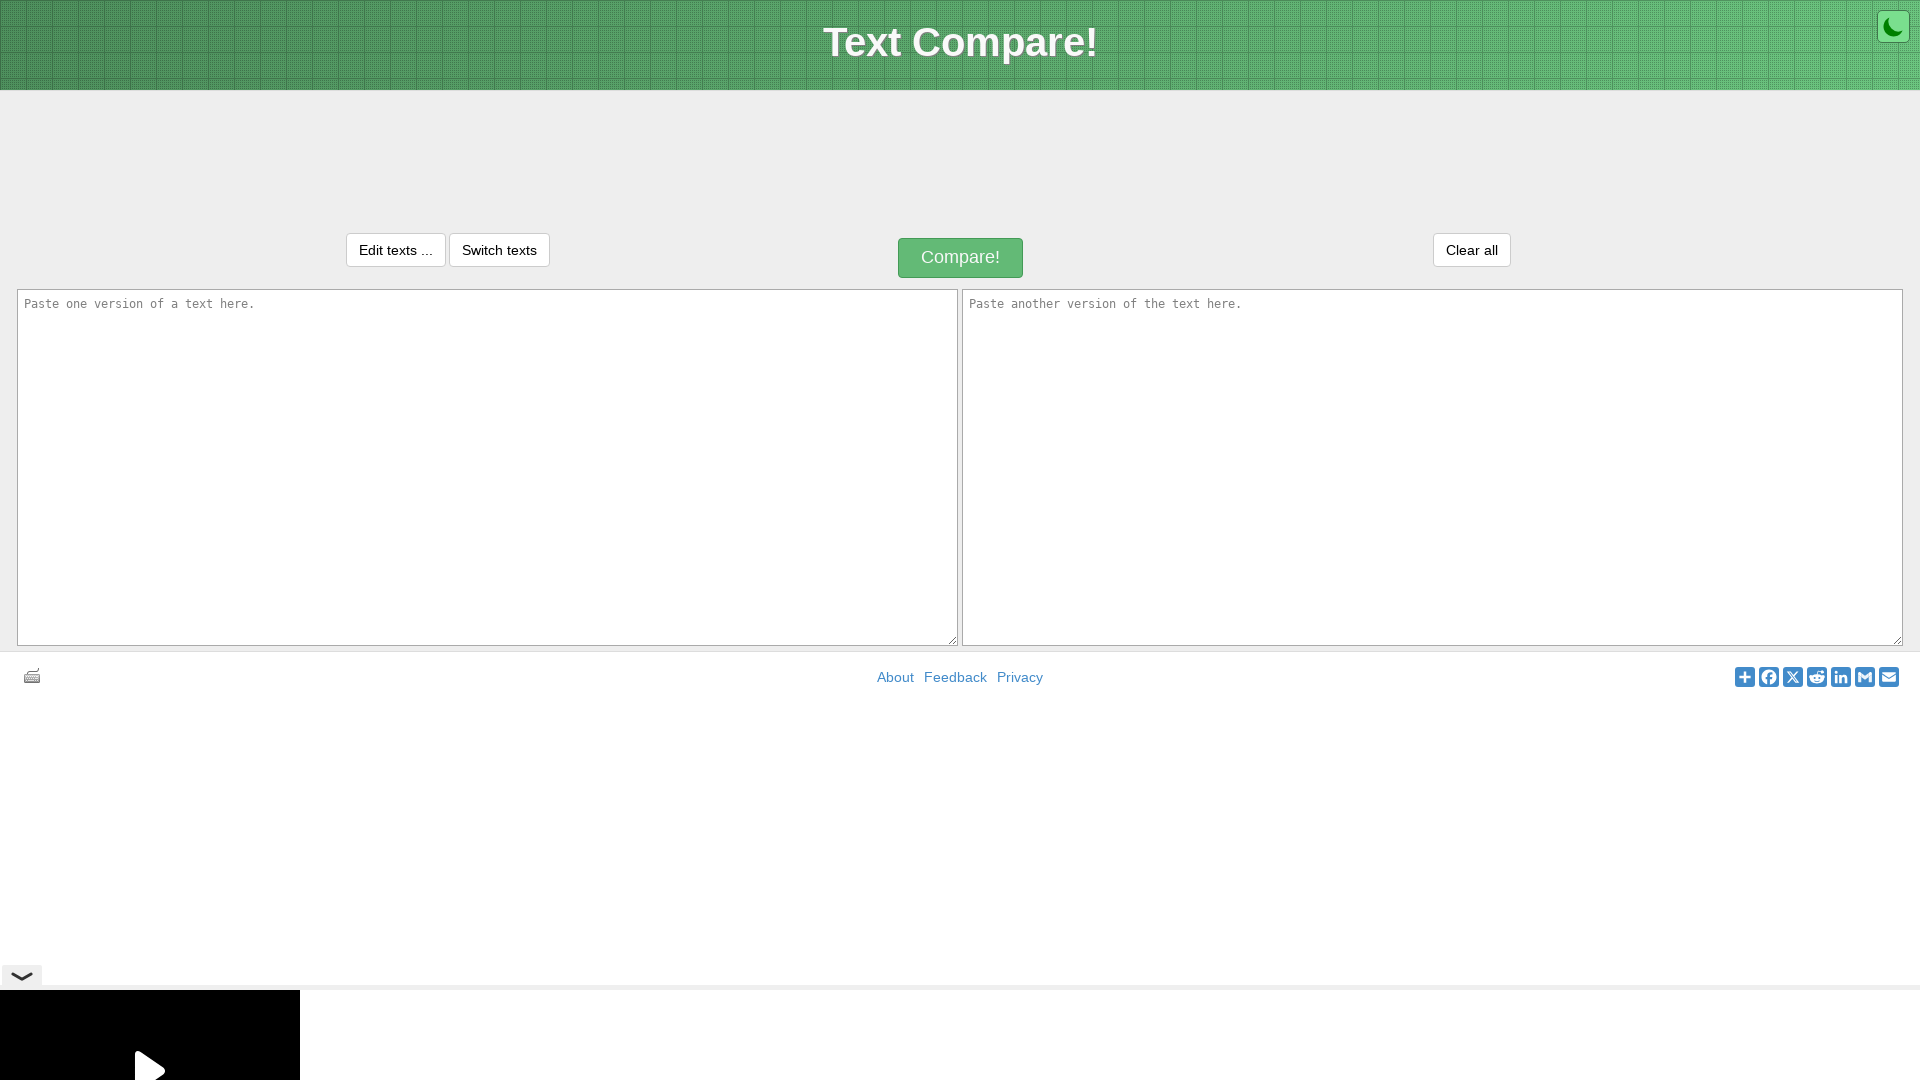

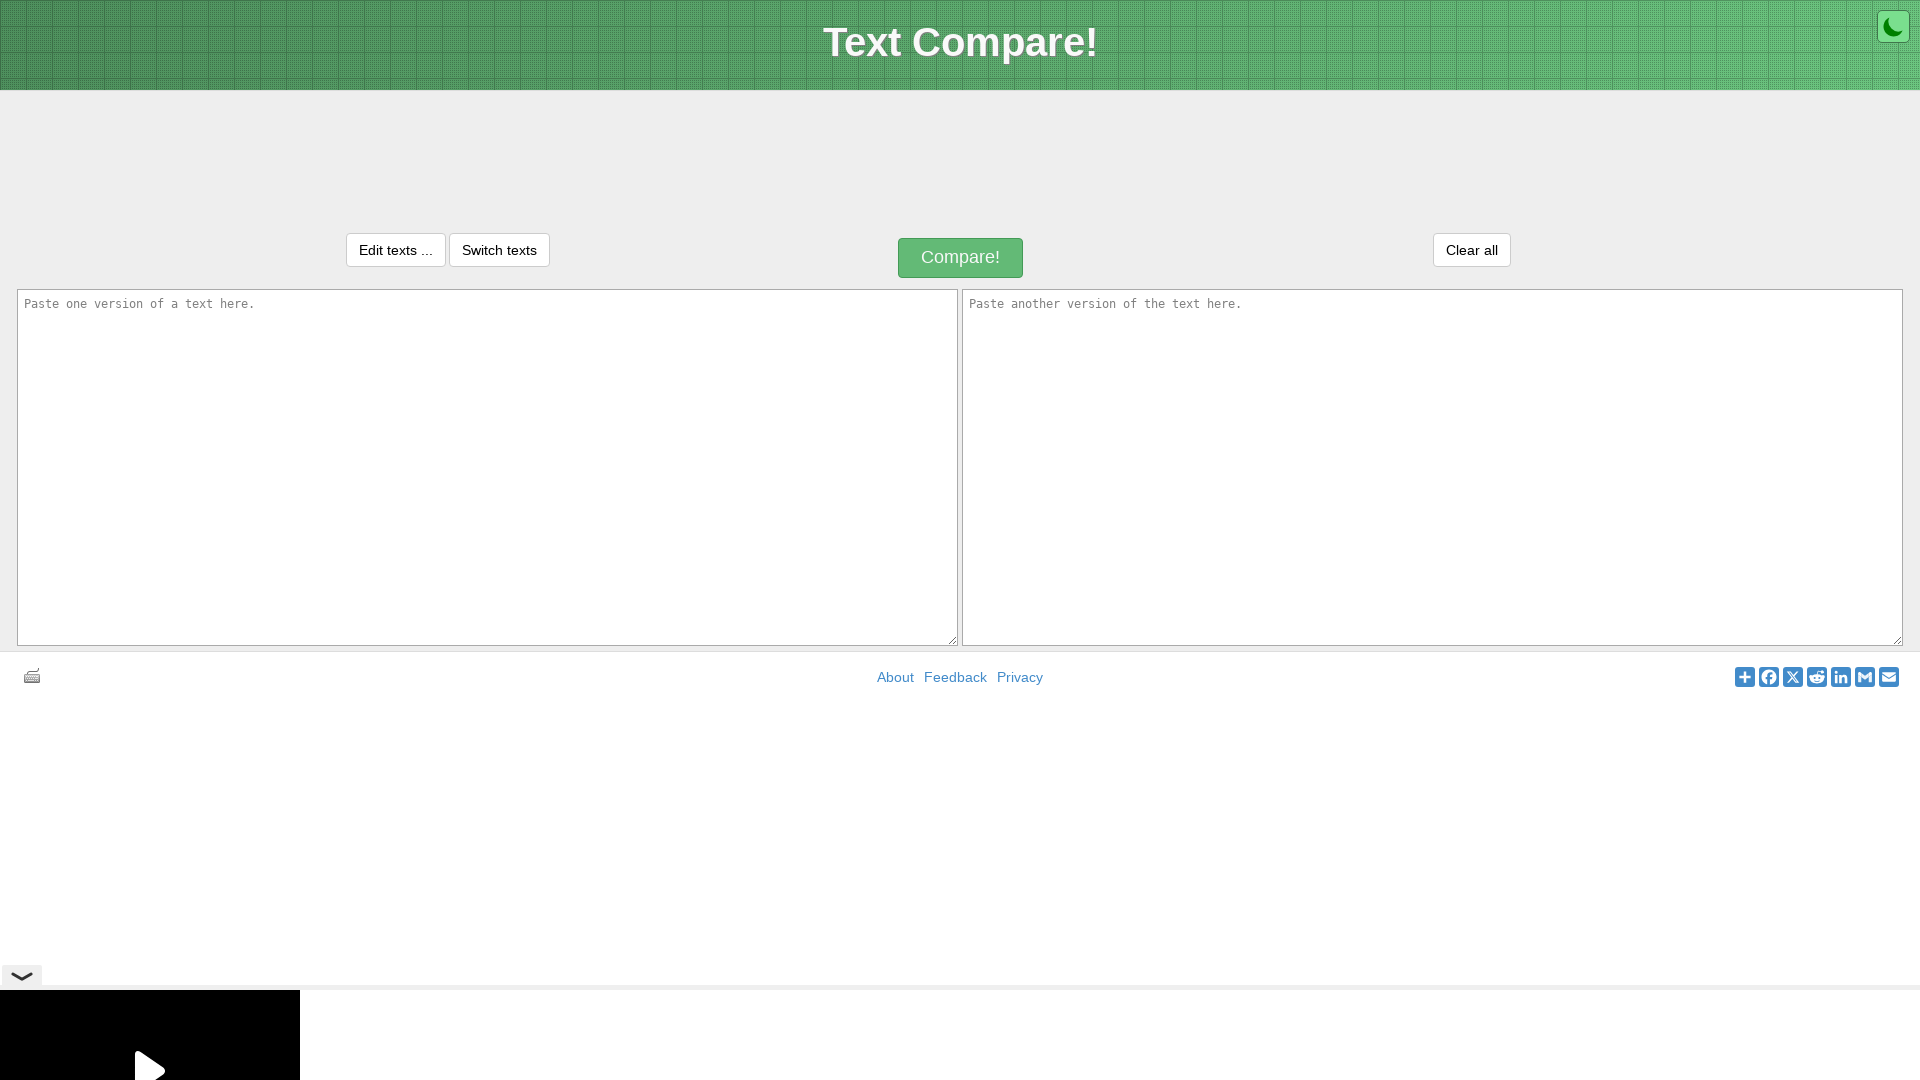